Opens the X-Cart website, maximizes the browser window, and retrieves the page title to verify the page loaded correctly.

Starting URL: https://www.x-cart.com/

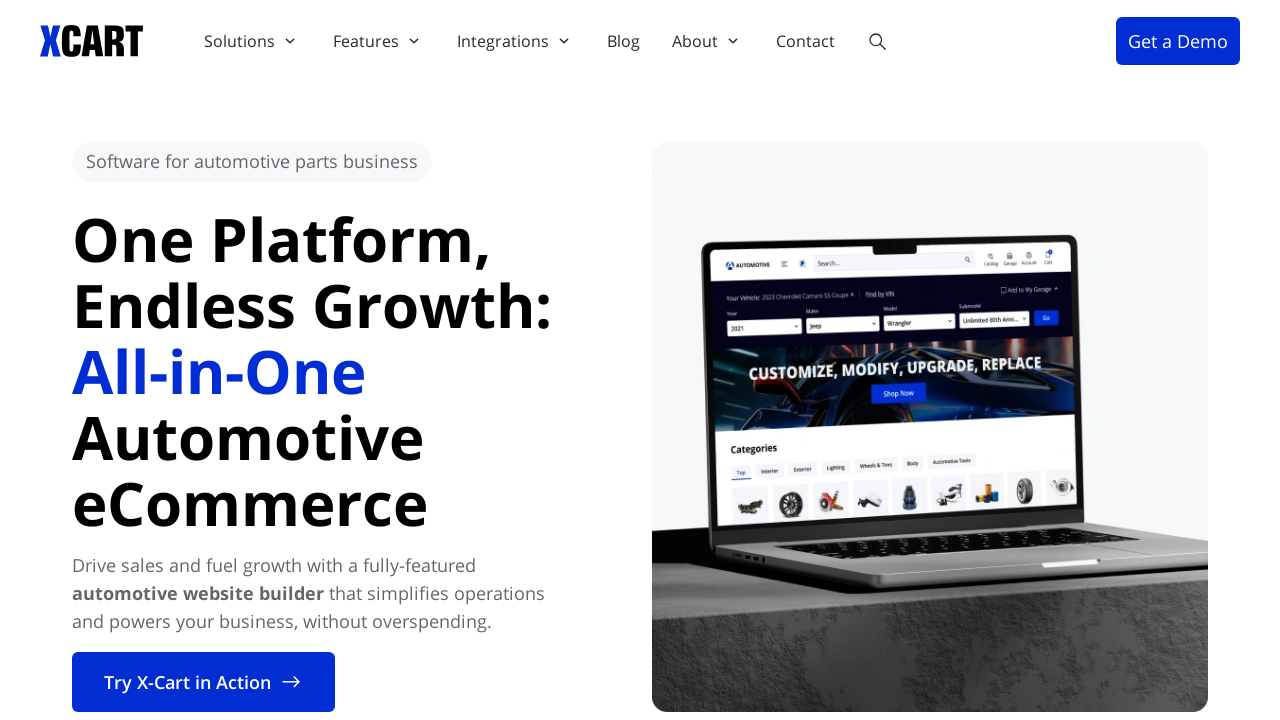

Set viewport size to 1920x1080 to maximize browser window
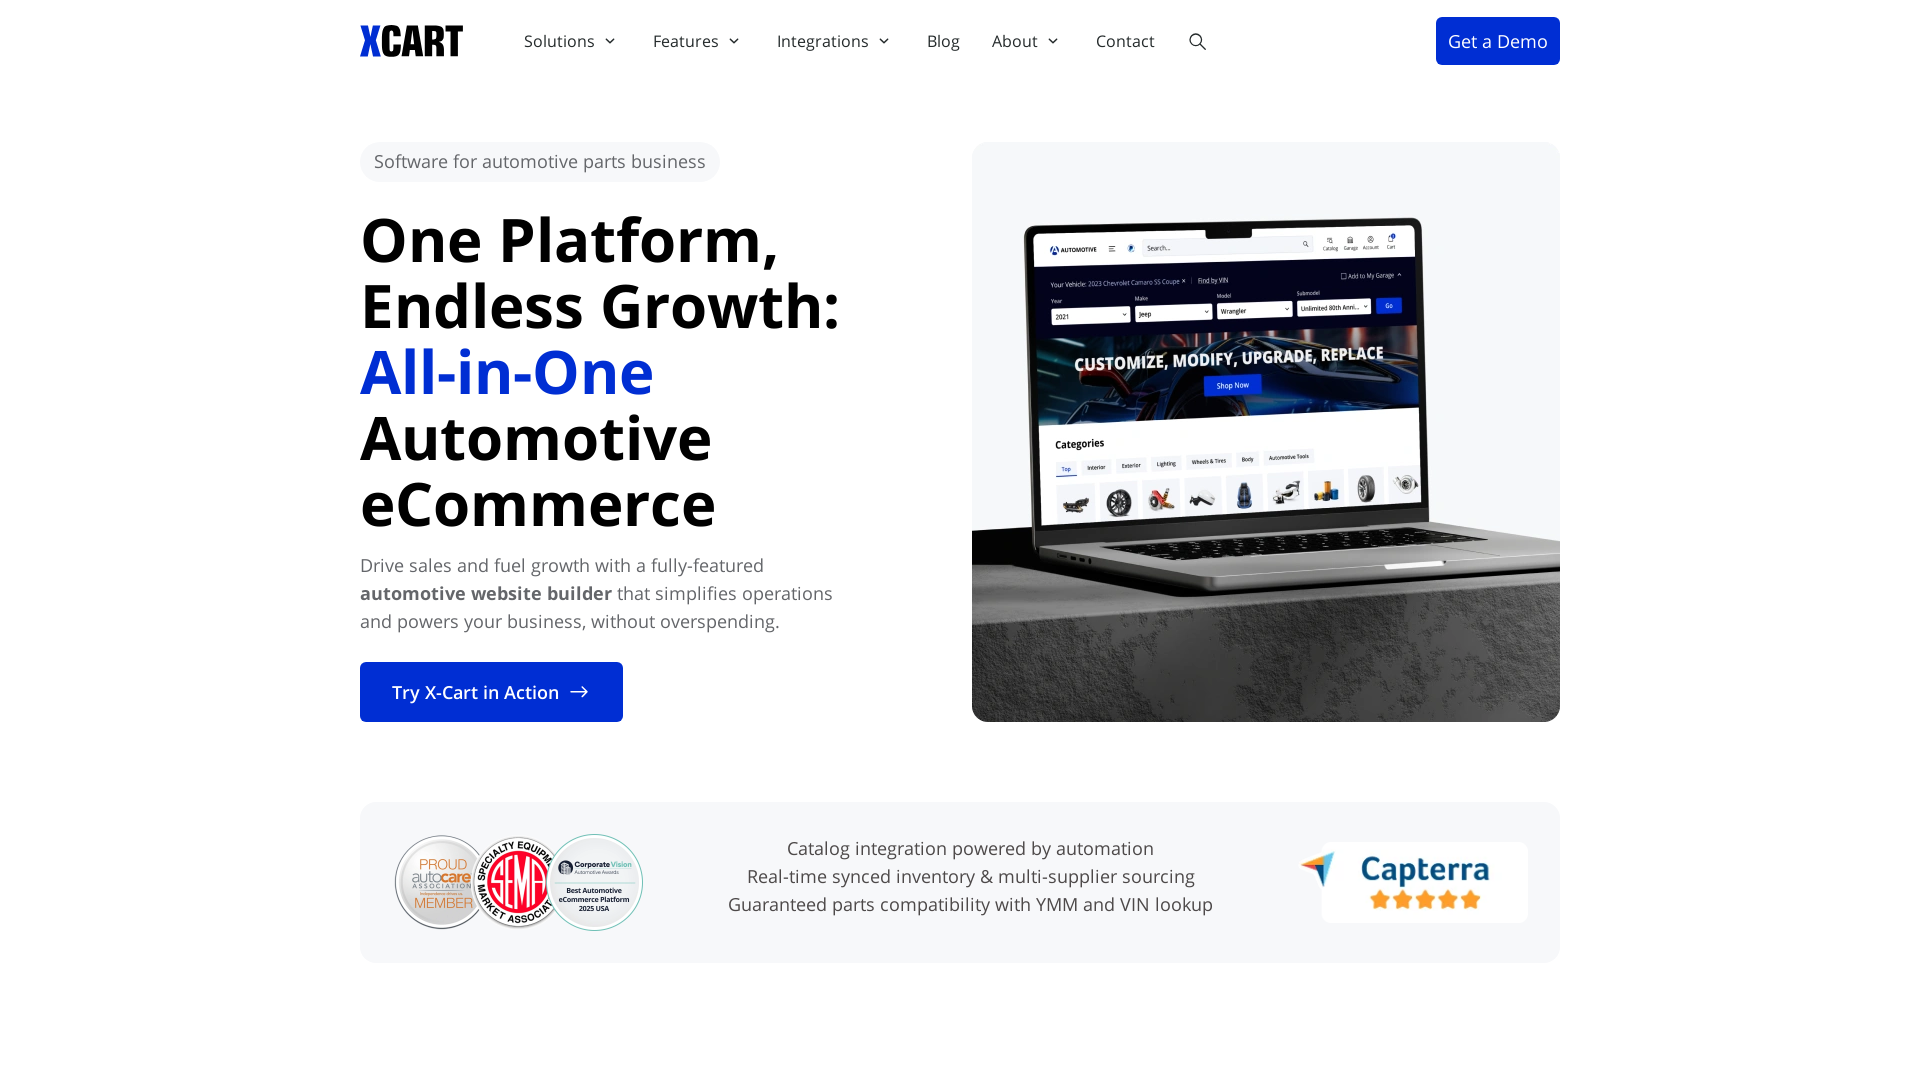

Retrieved page title: Automotive eCommerce Platform for Auto Parts Businesses
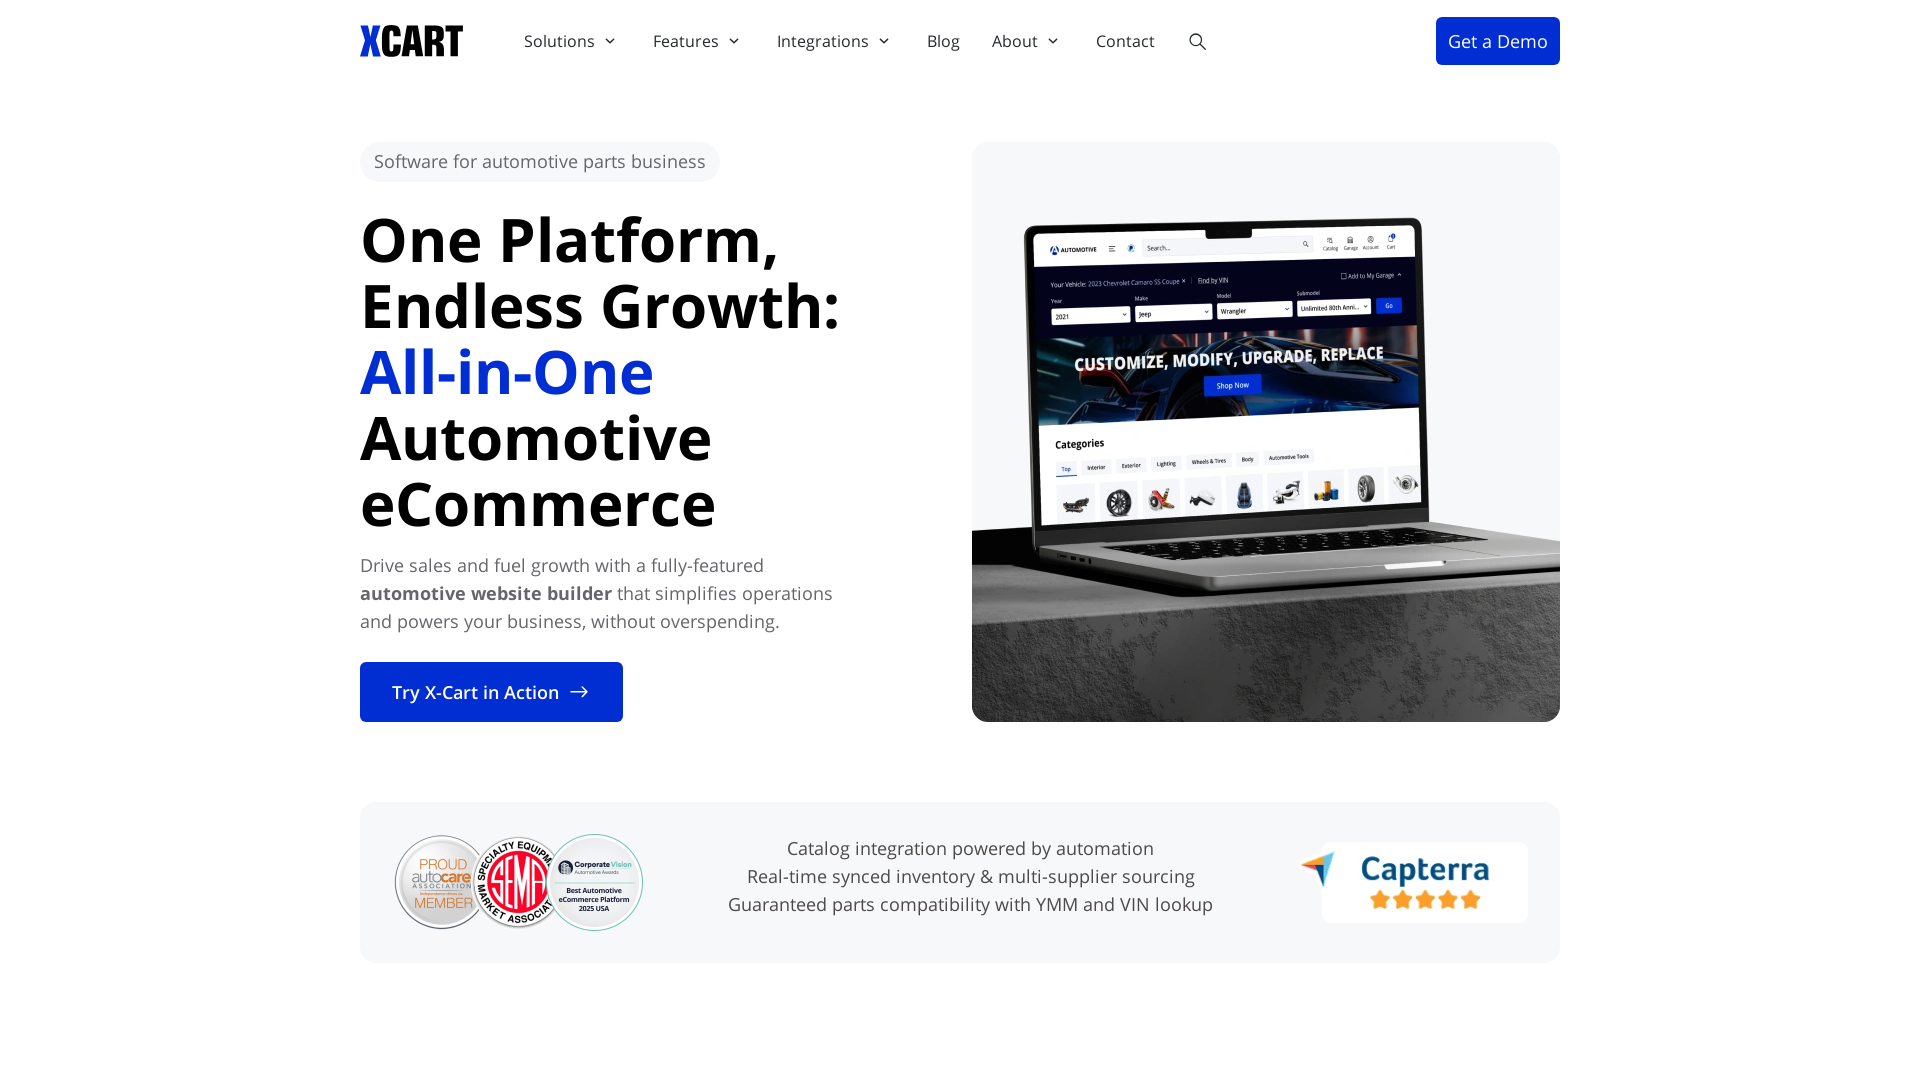

Verified page title is not empty - X-Cart website loaded successfully
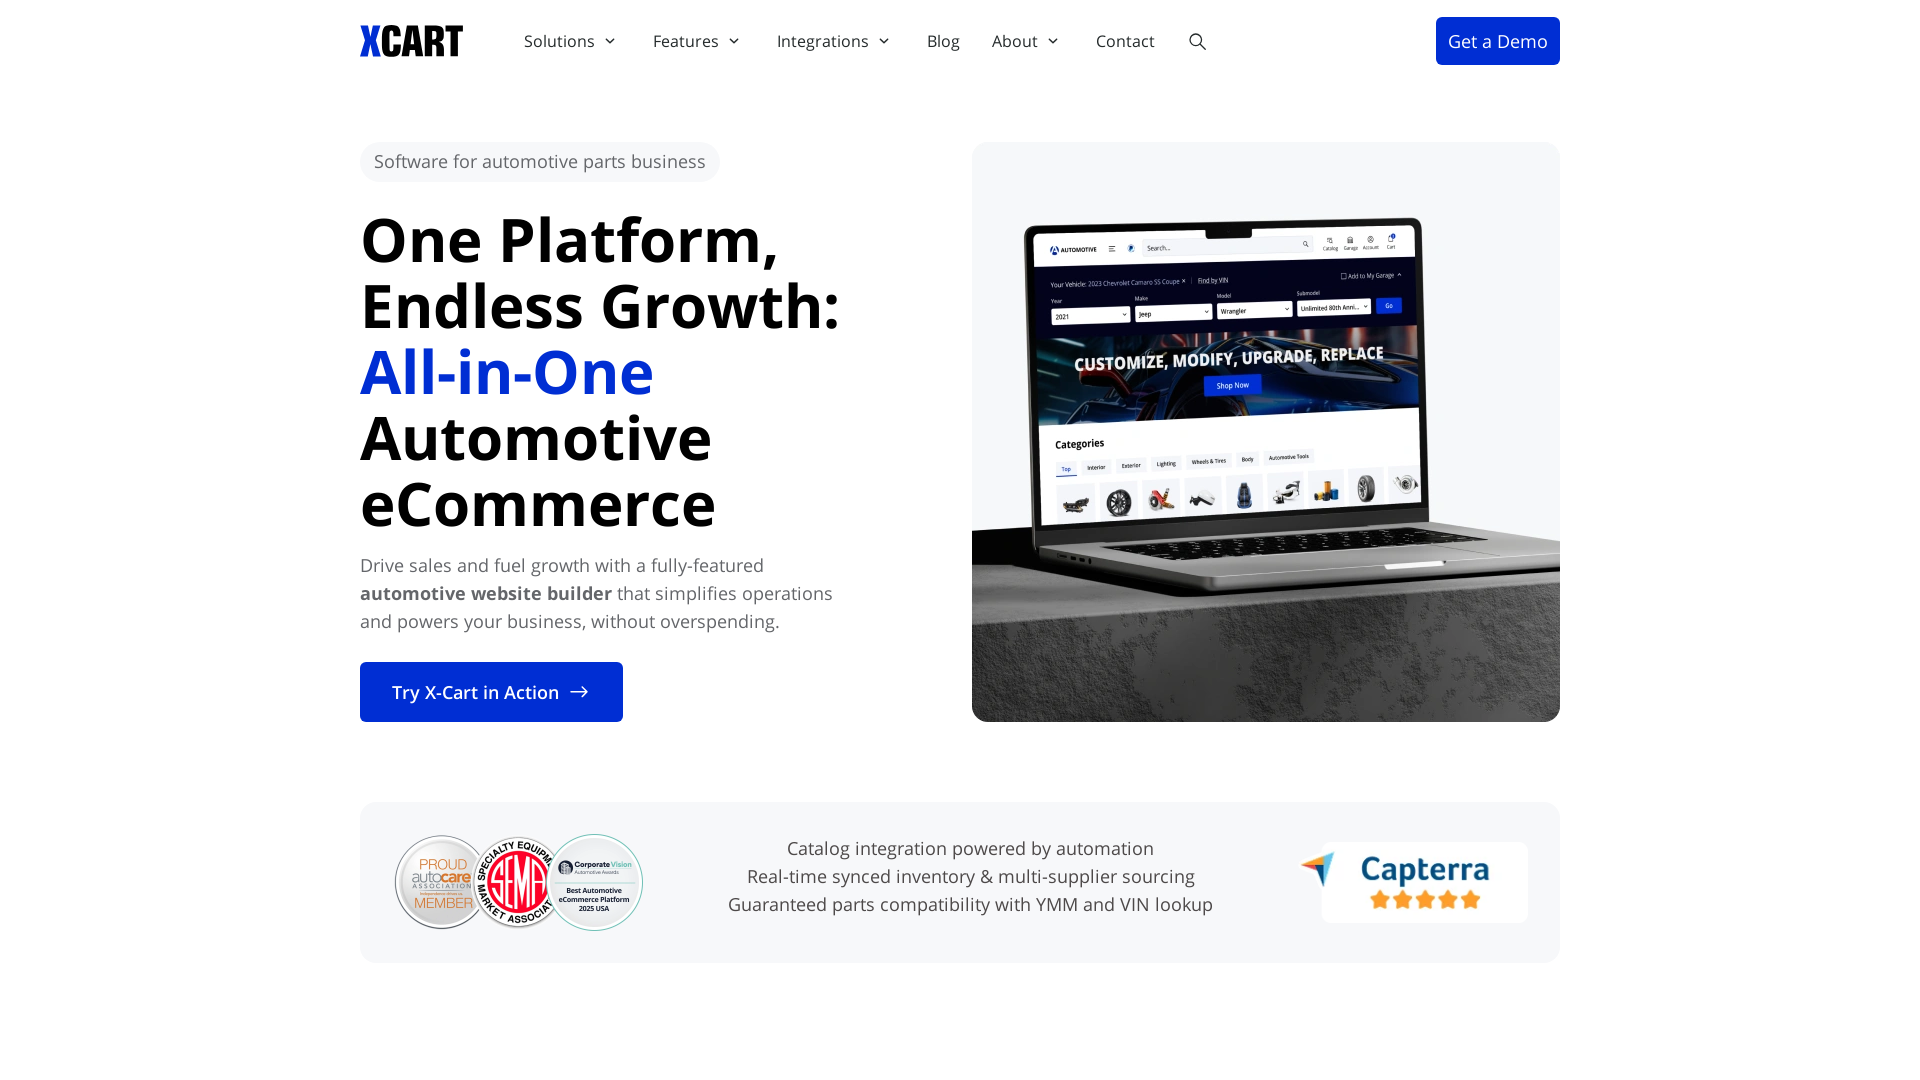

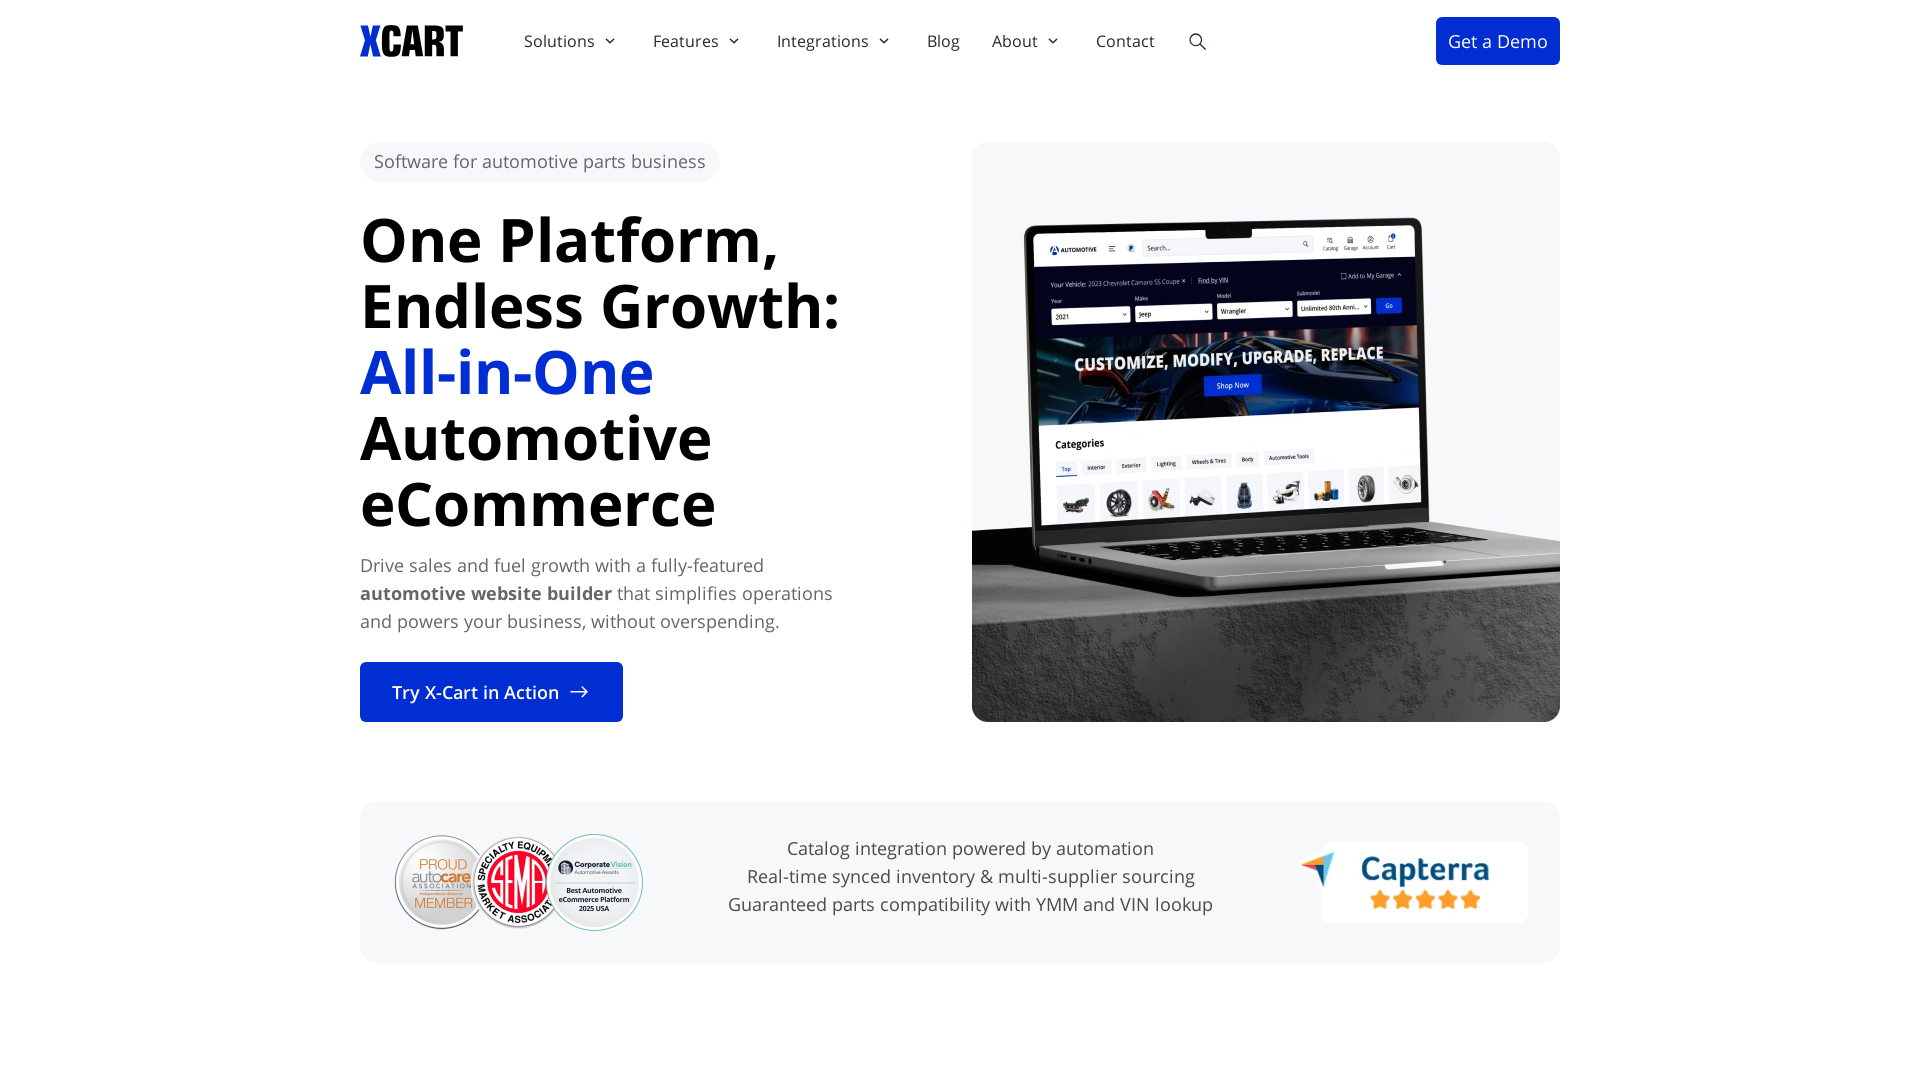